Tests a registration form by filling in first name and last name fields on a demo automation testing site.

Starting URL: http://demo.automationtesting.in/Register.html

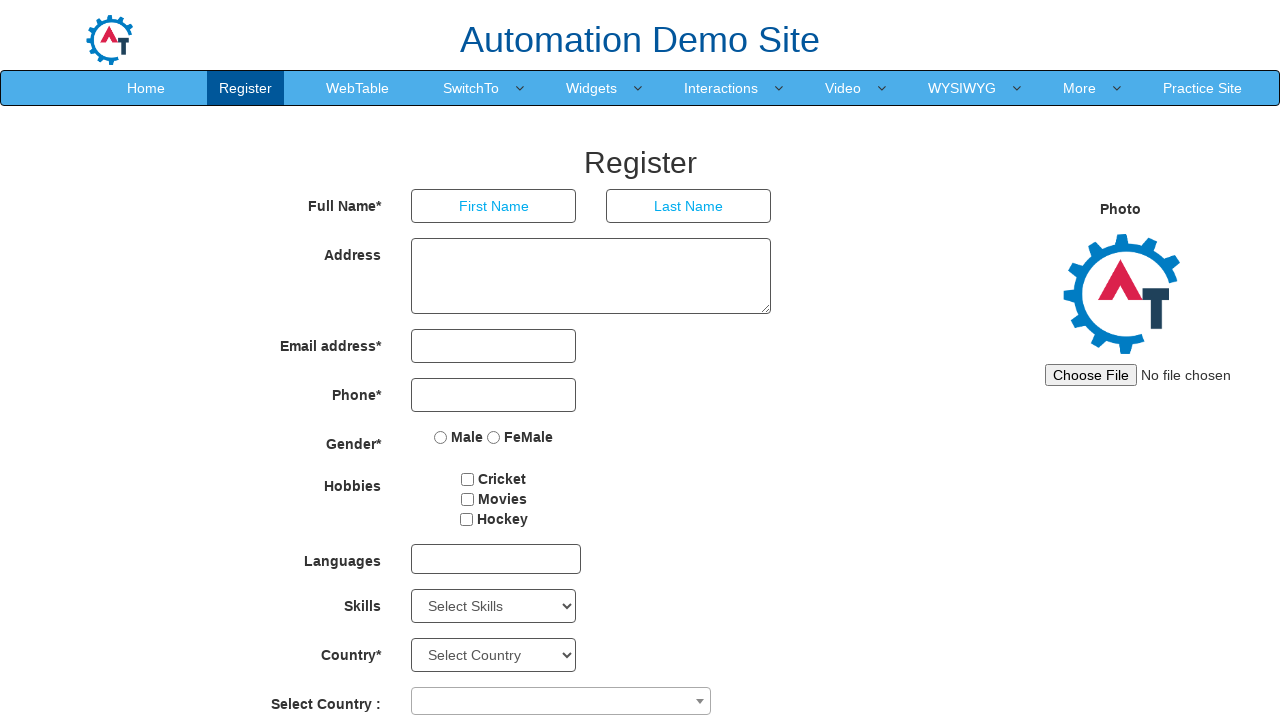

Filled first name field with 'Hima' on input[placeholder='First Name']
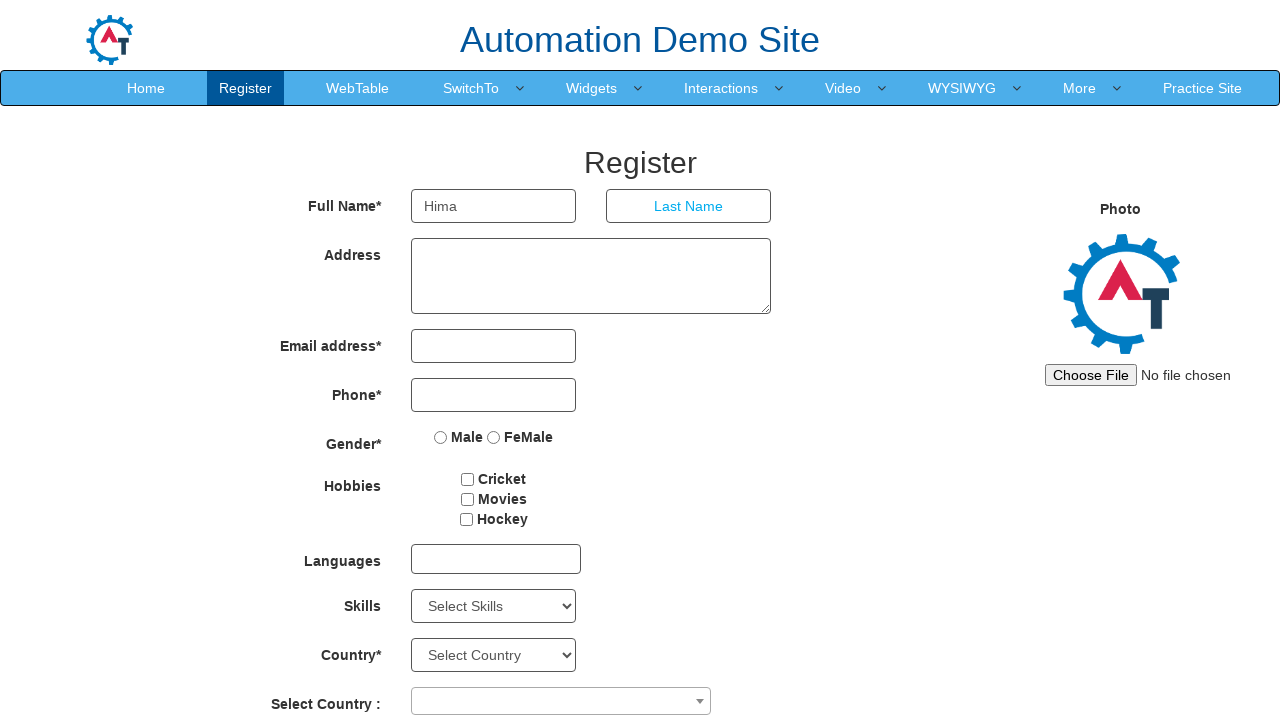

Filled last name field with 'Bindu' on input[placeholder='Last Name']
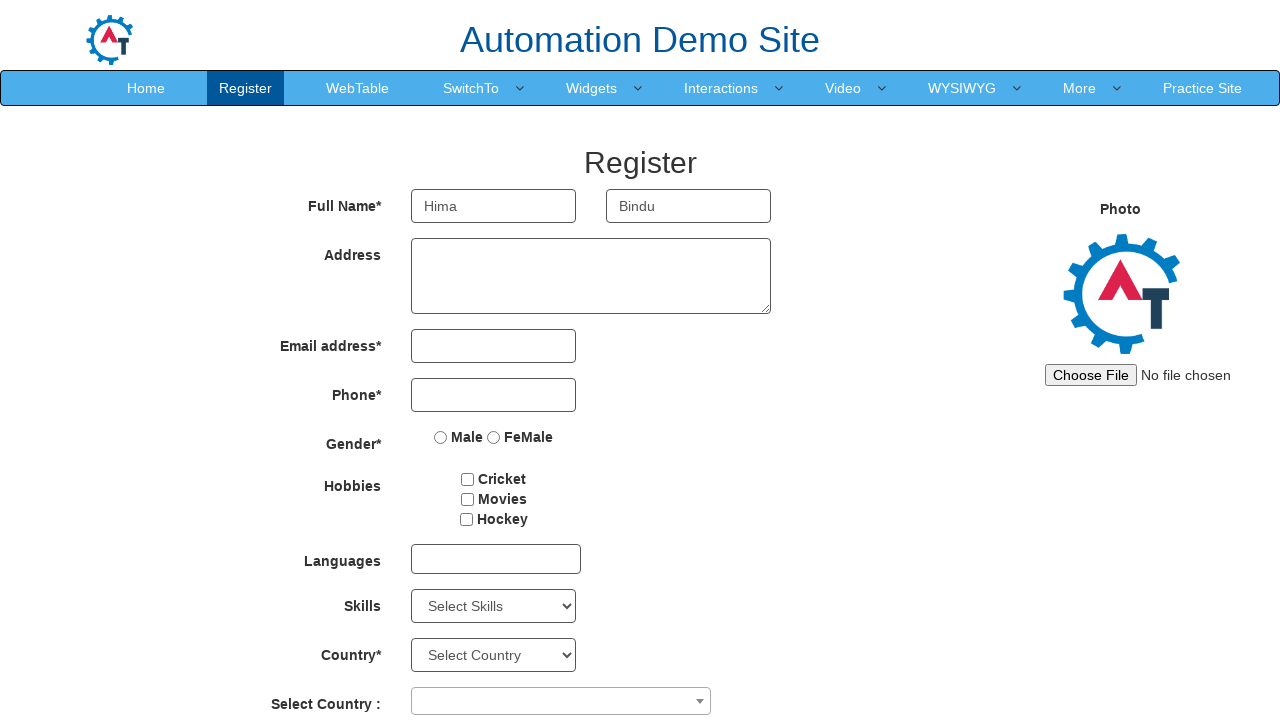

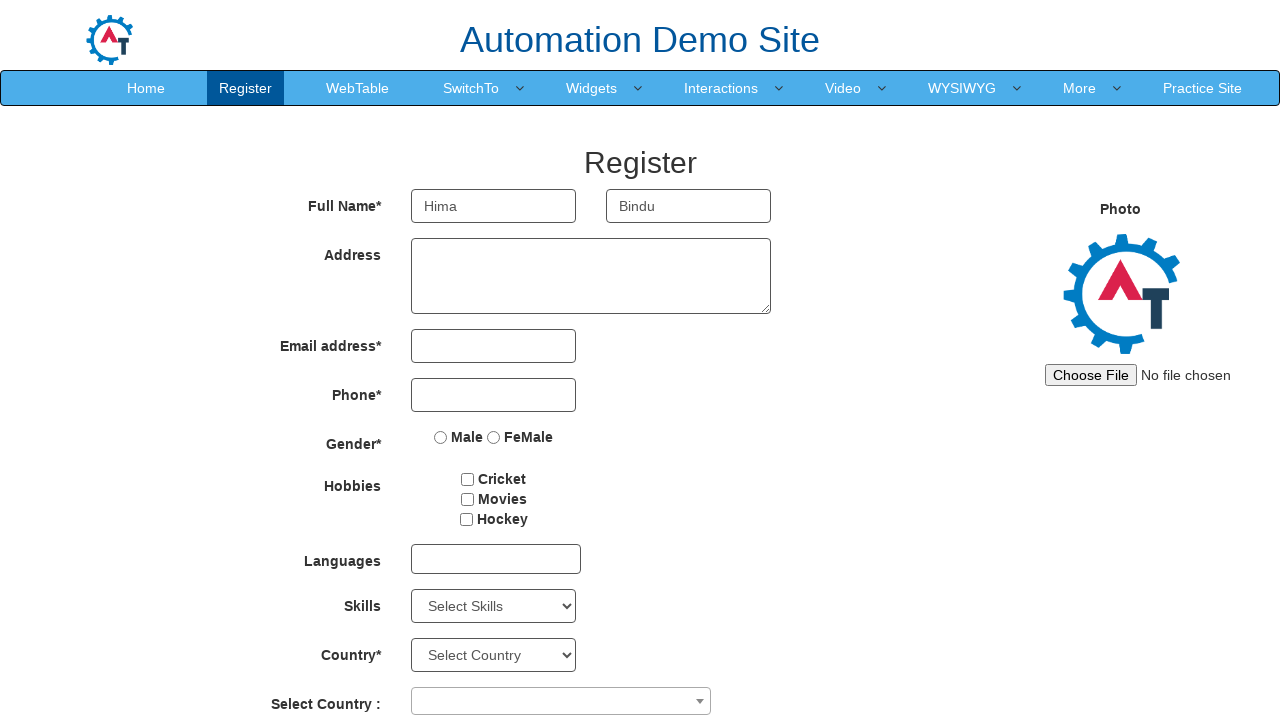